Tests navigation through footer links by opening each link in a new tab using keyboard shortcuts and verifying the page titles

Starting URL: http://qaclickacademy.com/practice.php

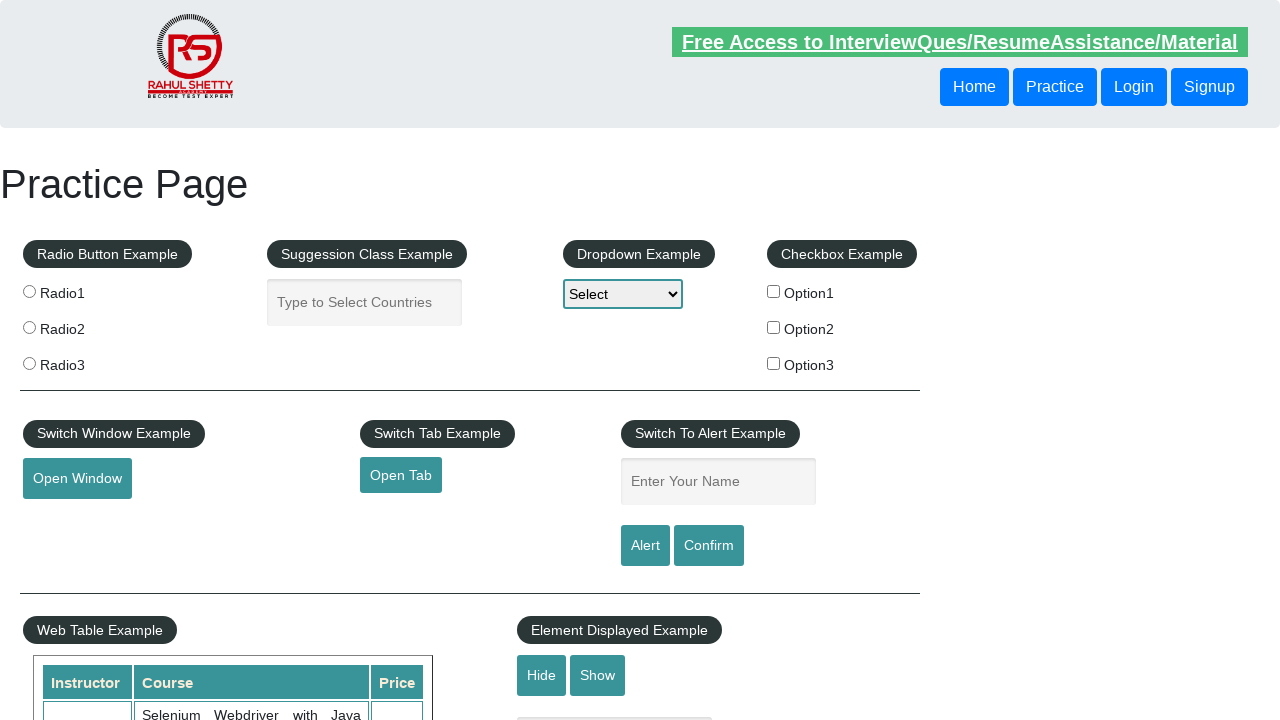

Counted total links on page: 27
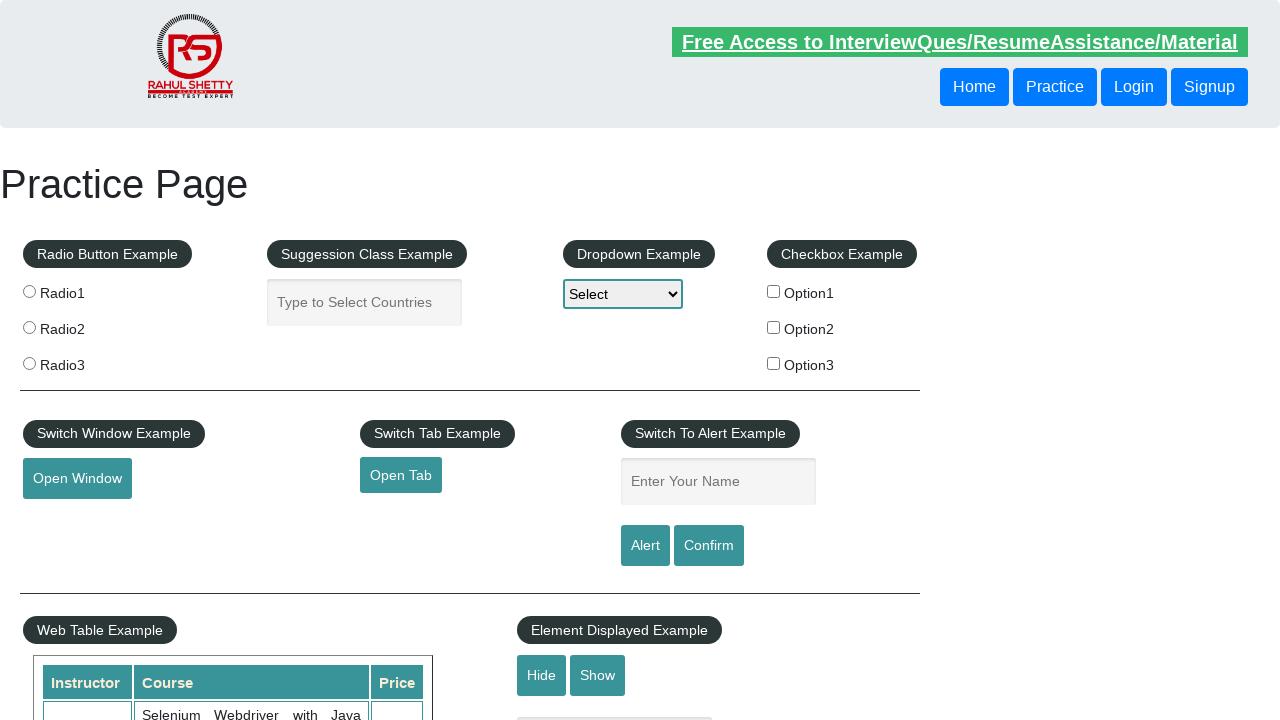

Located footer section with ID 'gf-BIG'
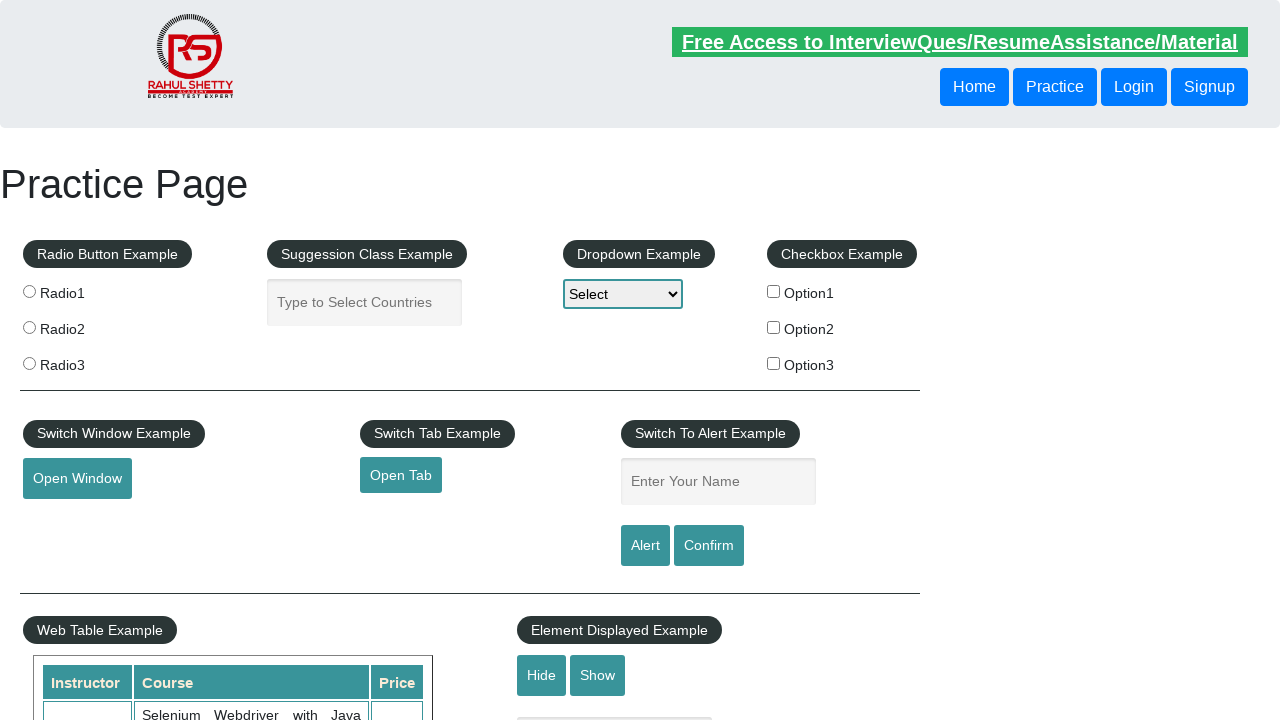

Counted links in footer: 20
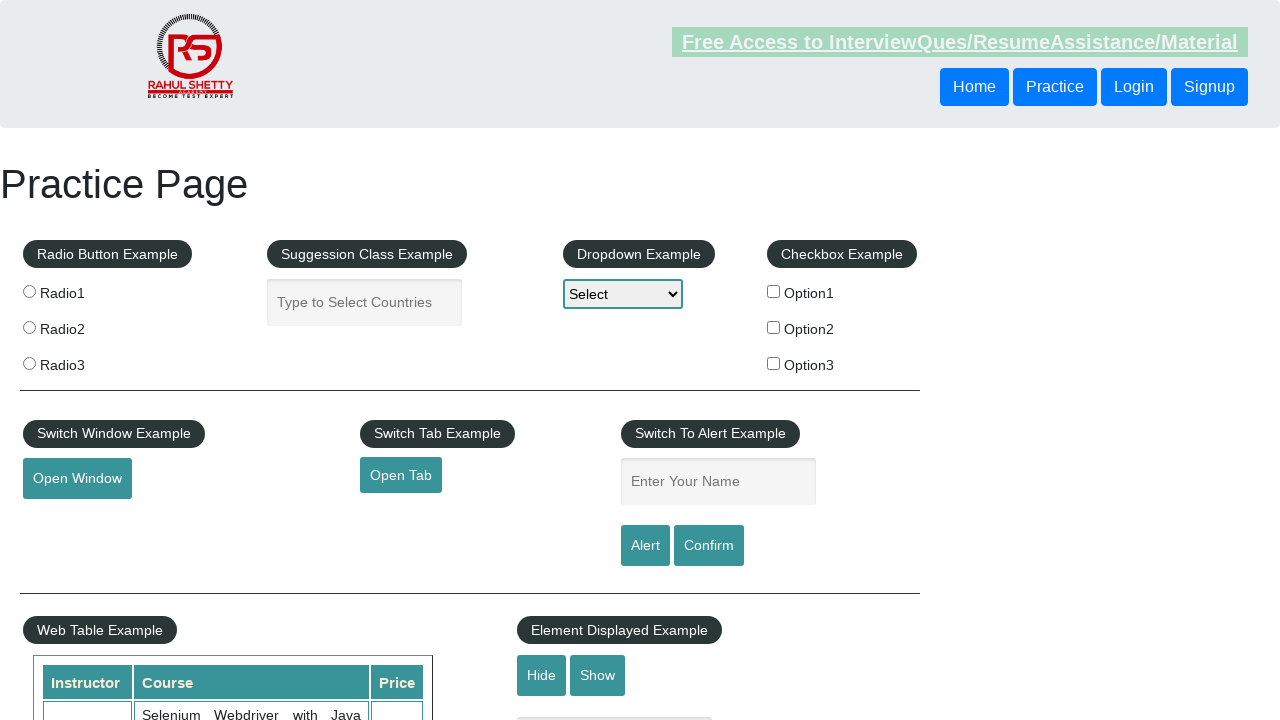

Located first column of footer table
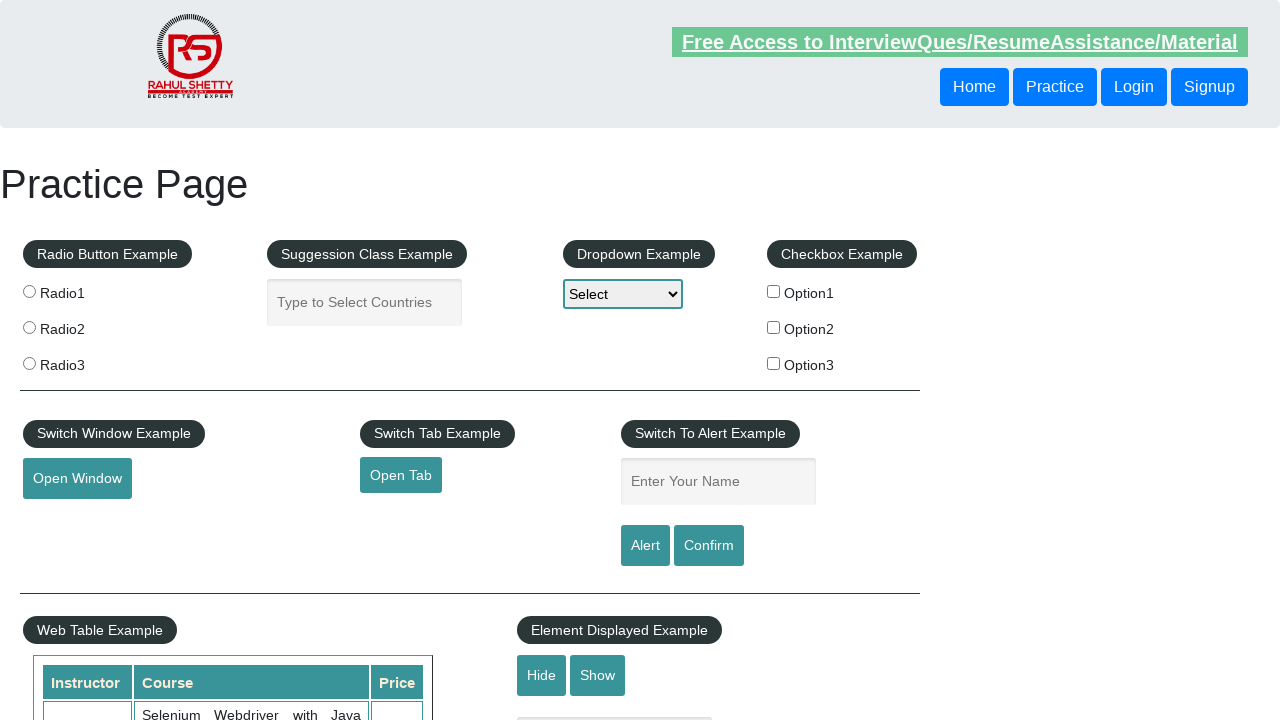

Counted links in first column: 5
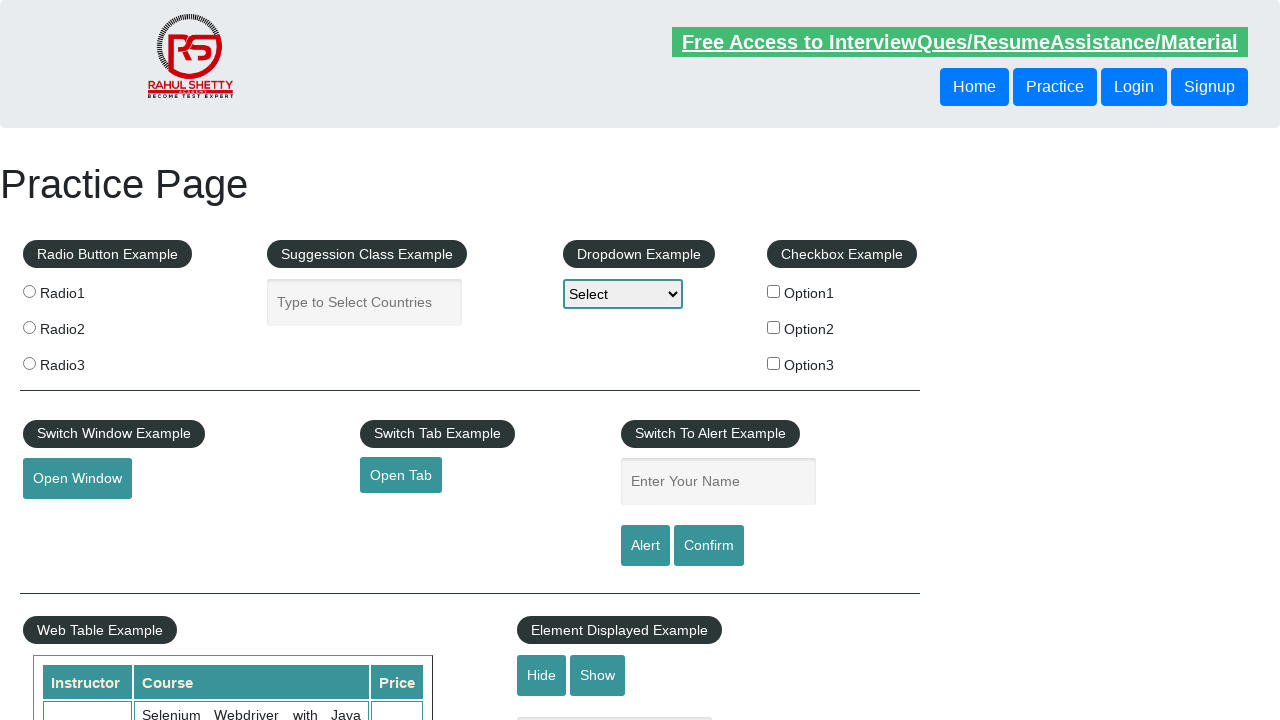

Retrieved all 5 links from first column
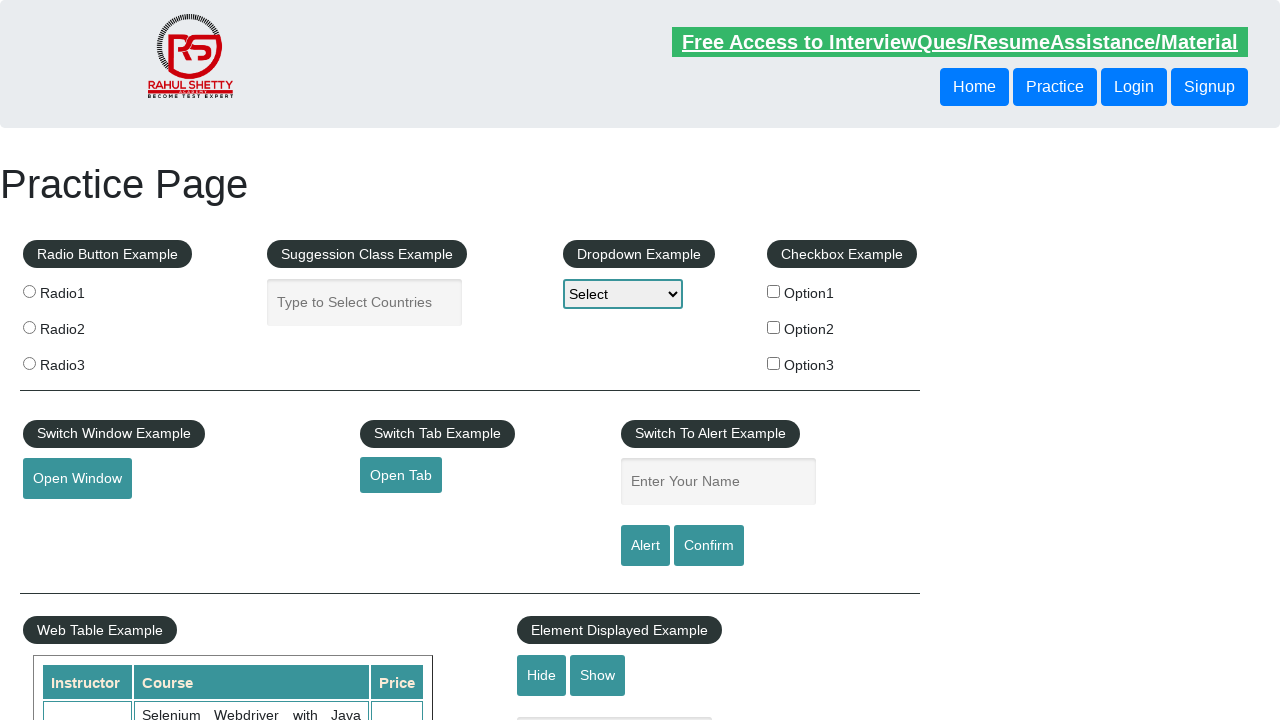

Opened link 1 in new tab using Ctrl+Click at (68, 520) on xpath=//table/tbody/tr/td[1]/ul >> a >> nth=1
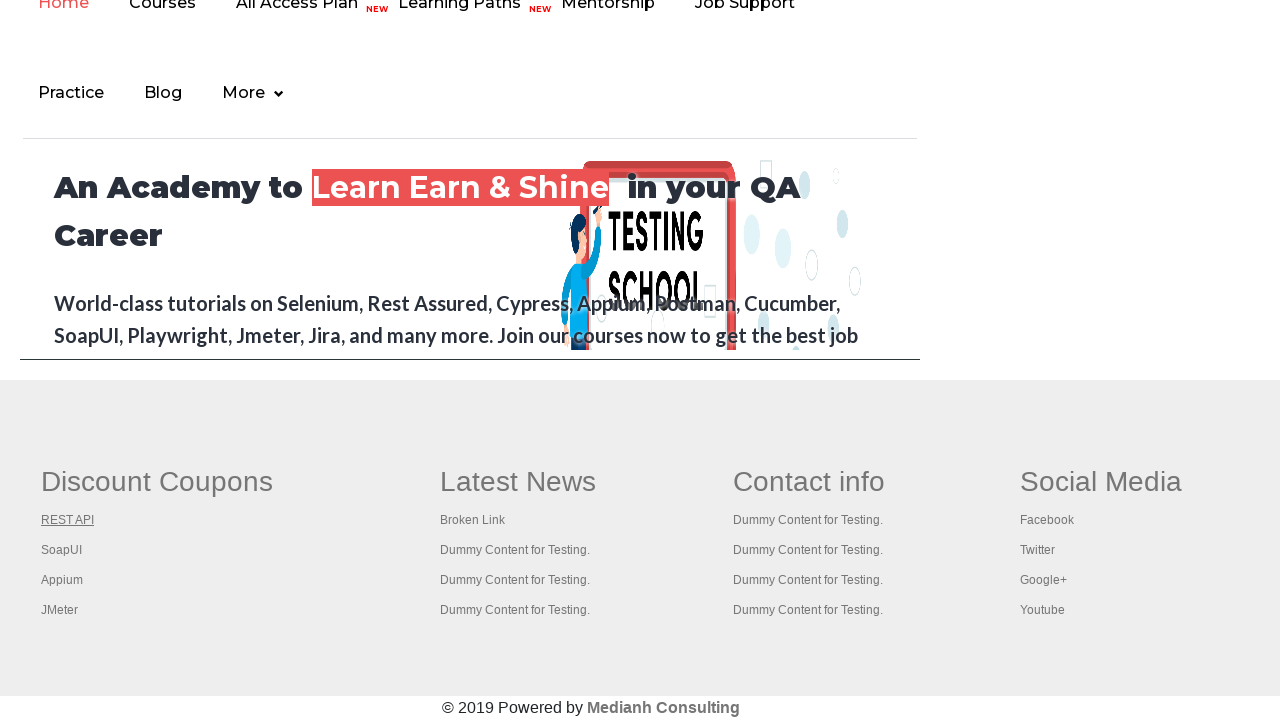

Opened link 2 in new tab using Ctrl+Click at (62, 550) on xpath=//table/tbody/tr/td[1]/ul >> a >> nth=2
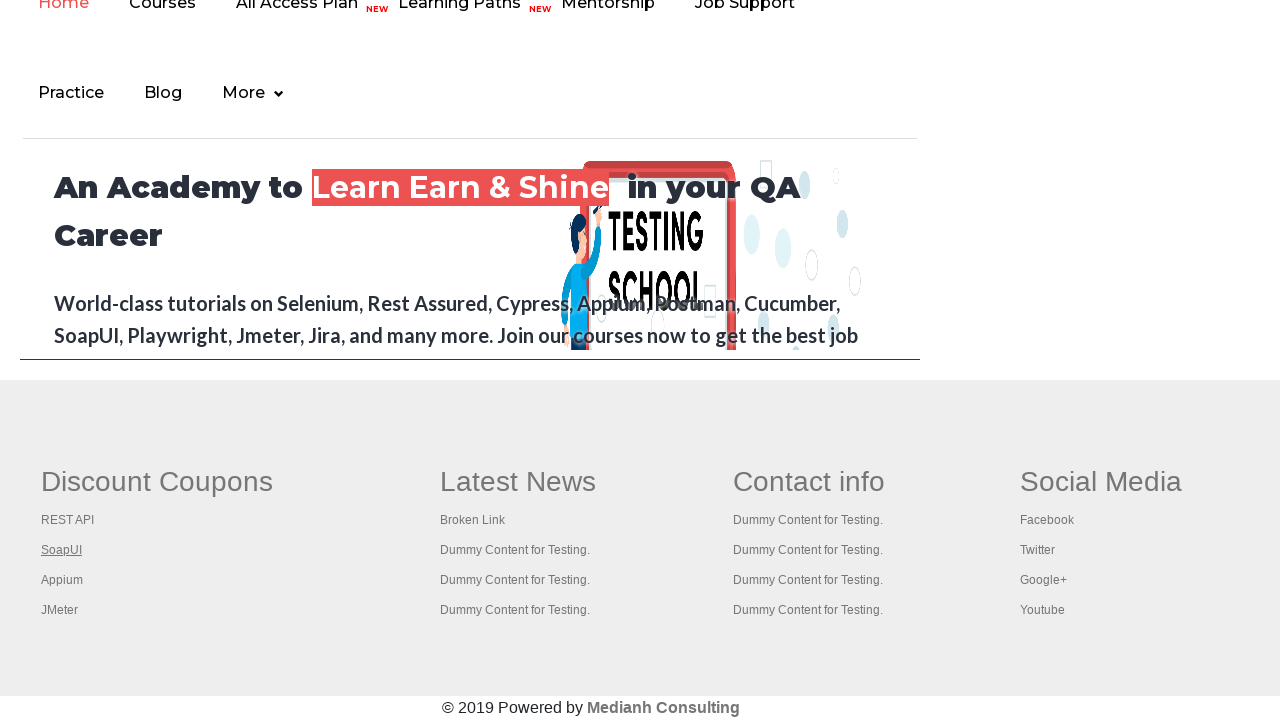

Opened link 3 in new tab using Ctrl+Click at (62, 580) on xpath=//table/tbody/tr/td[1]/ul >> a >> nth=3
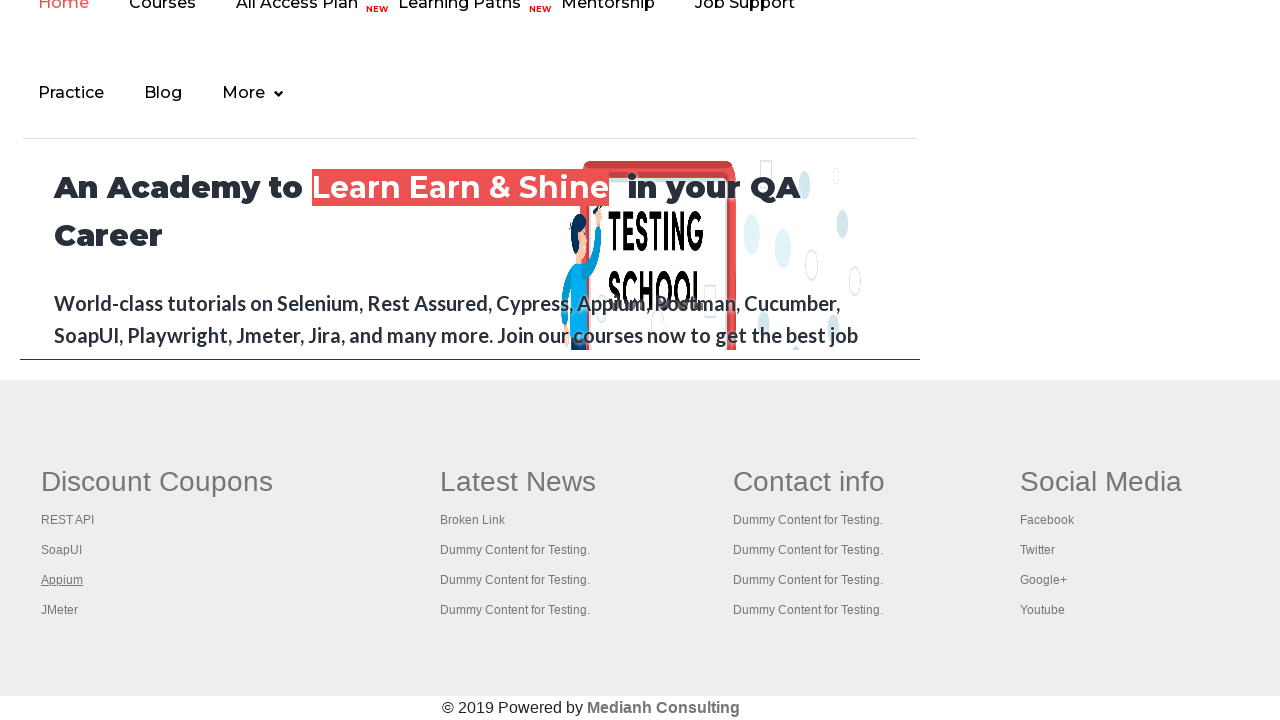

Opened link 4 in new tab using Ctrl+Click at (60, 610) on xpath=//table/tbody/tr/td[1]/ul >> a >> nth=4
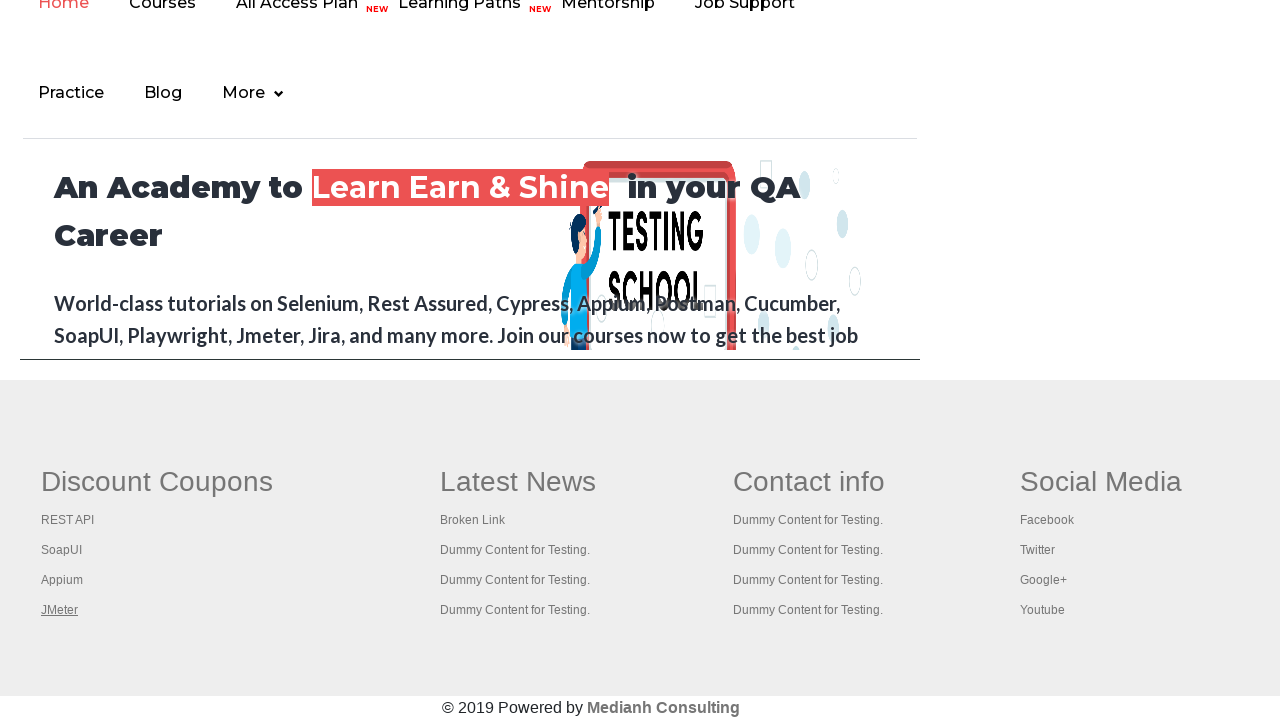

Retrieved all 5 open pages from context
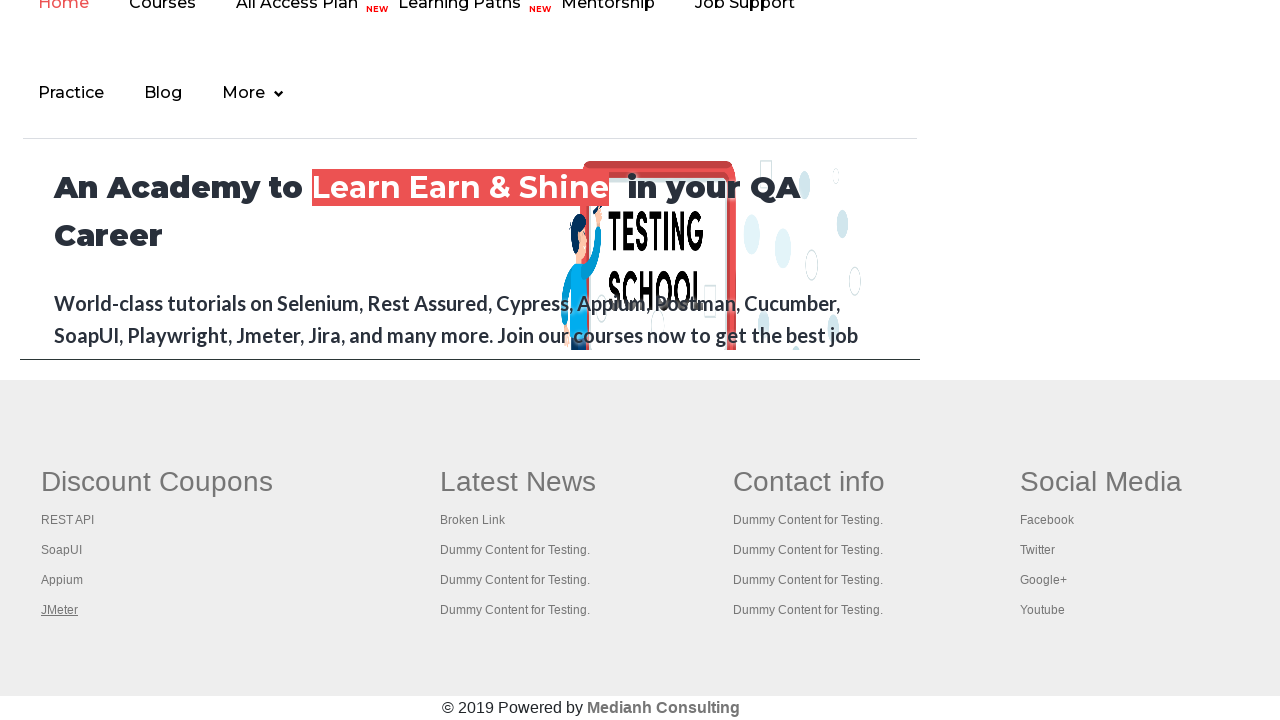

Switched to page 1 and brought it to front
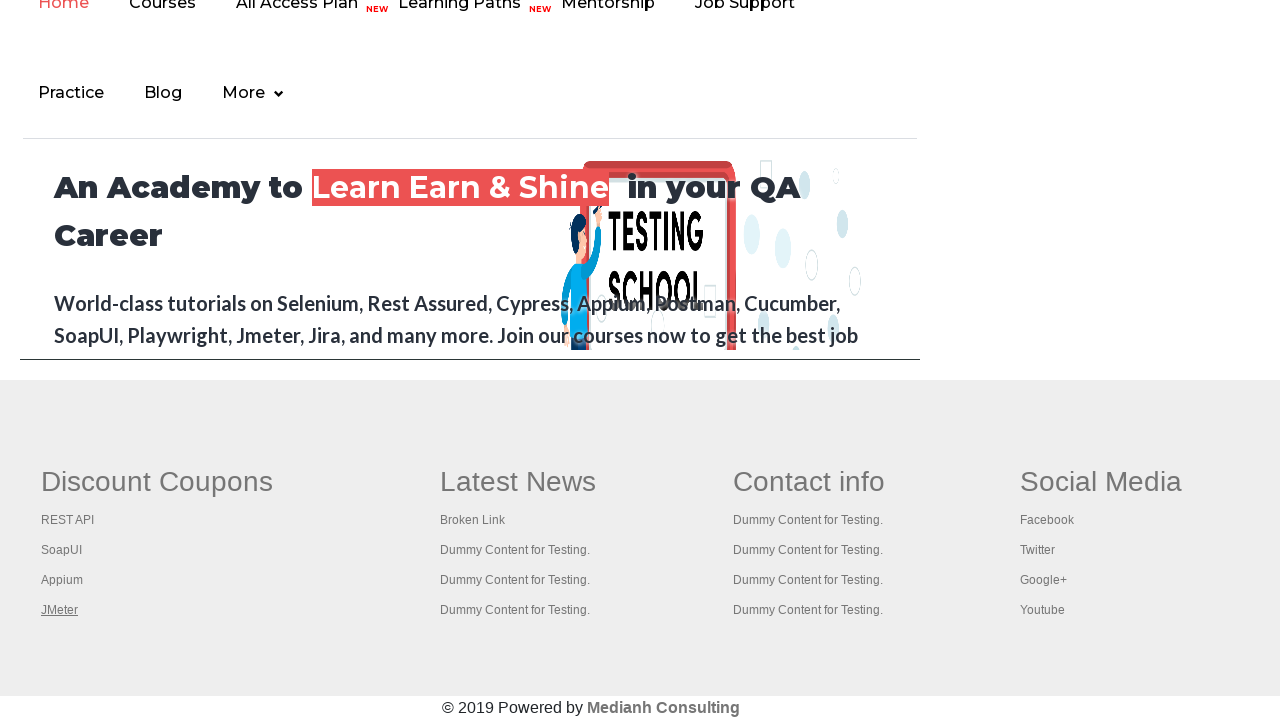

Page 1 title: REST API Tutorial
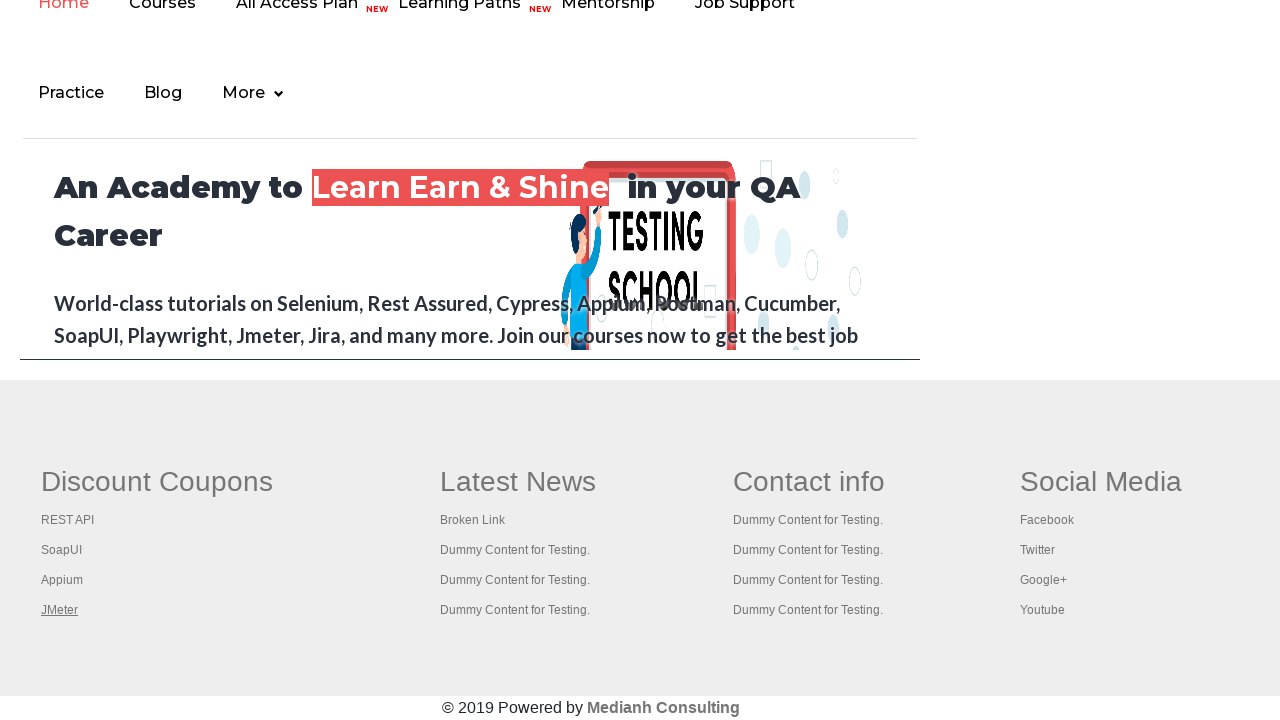

Switched to page 2 and brought it to front
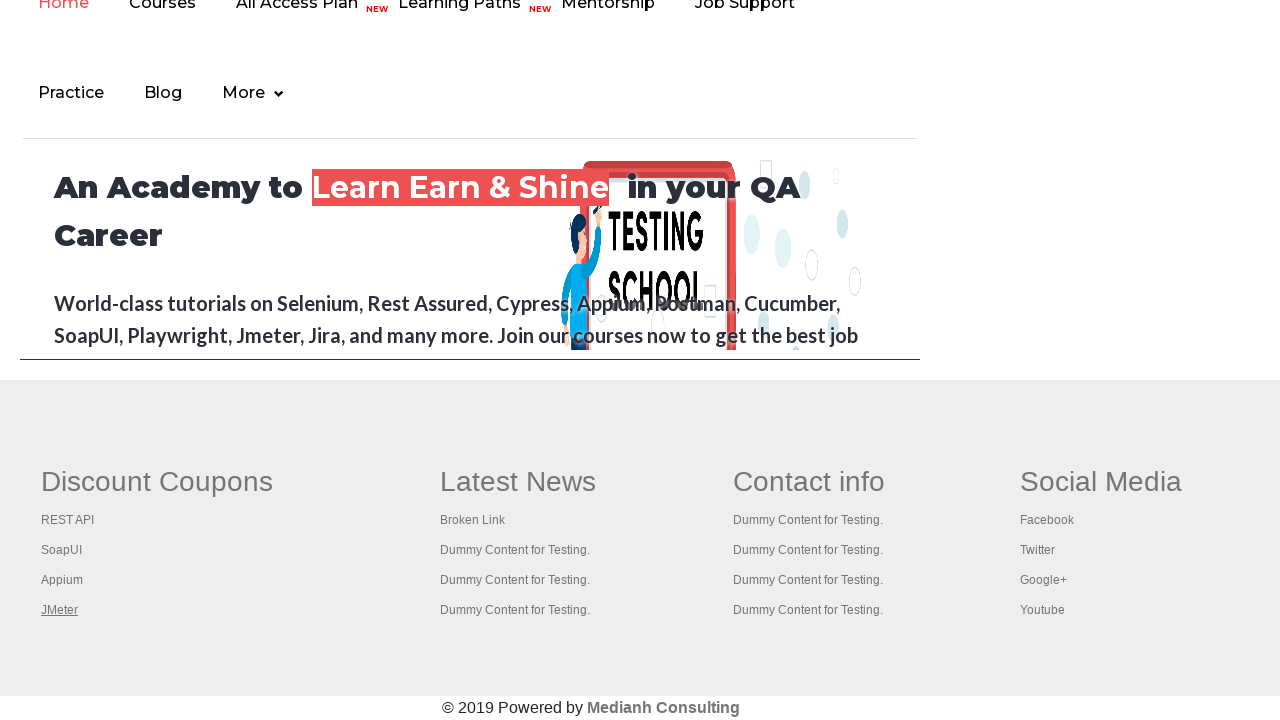

Page 2 title: The World’s Most Popular API Testing Tool | SoapUI
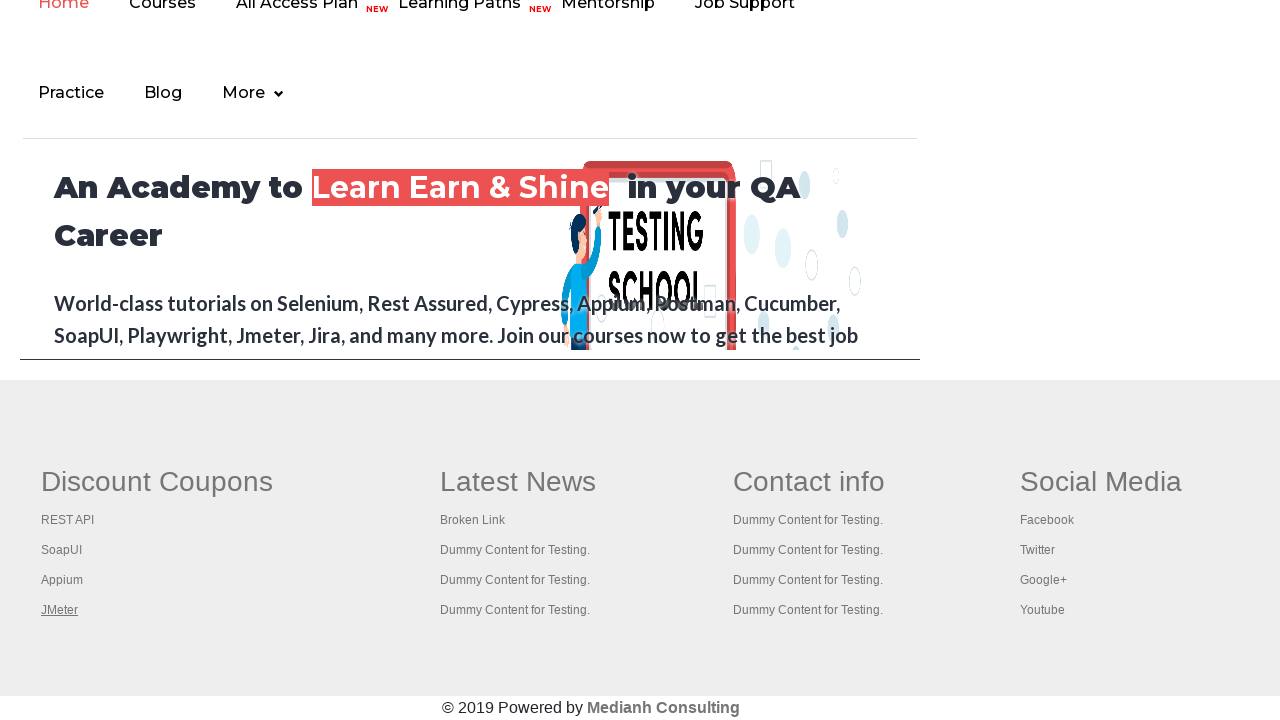

Switched to page 3 and brought it to front
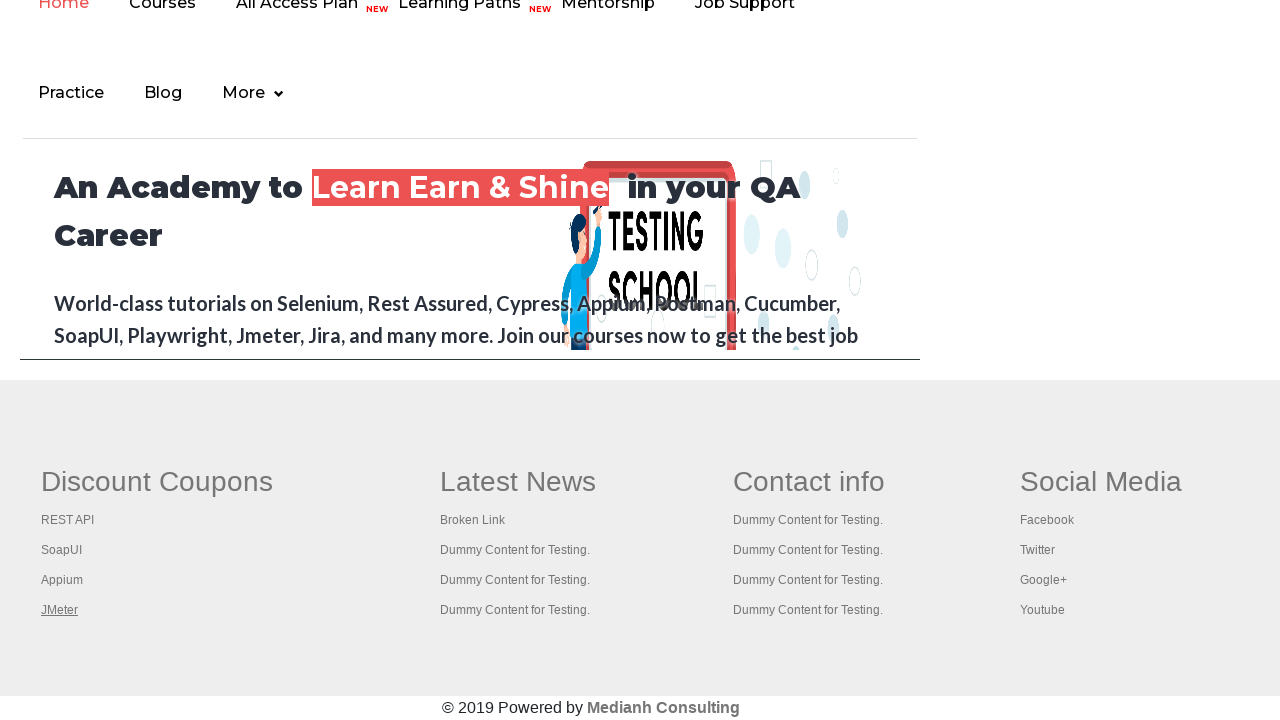

Page 3 title: Appium tutorial for Mobile Apps testing | RahulShetty Academy | Rahul
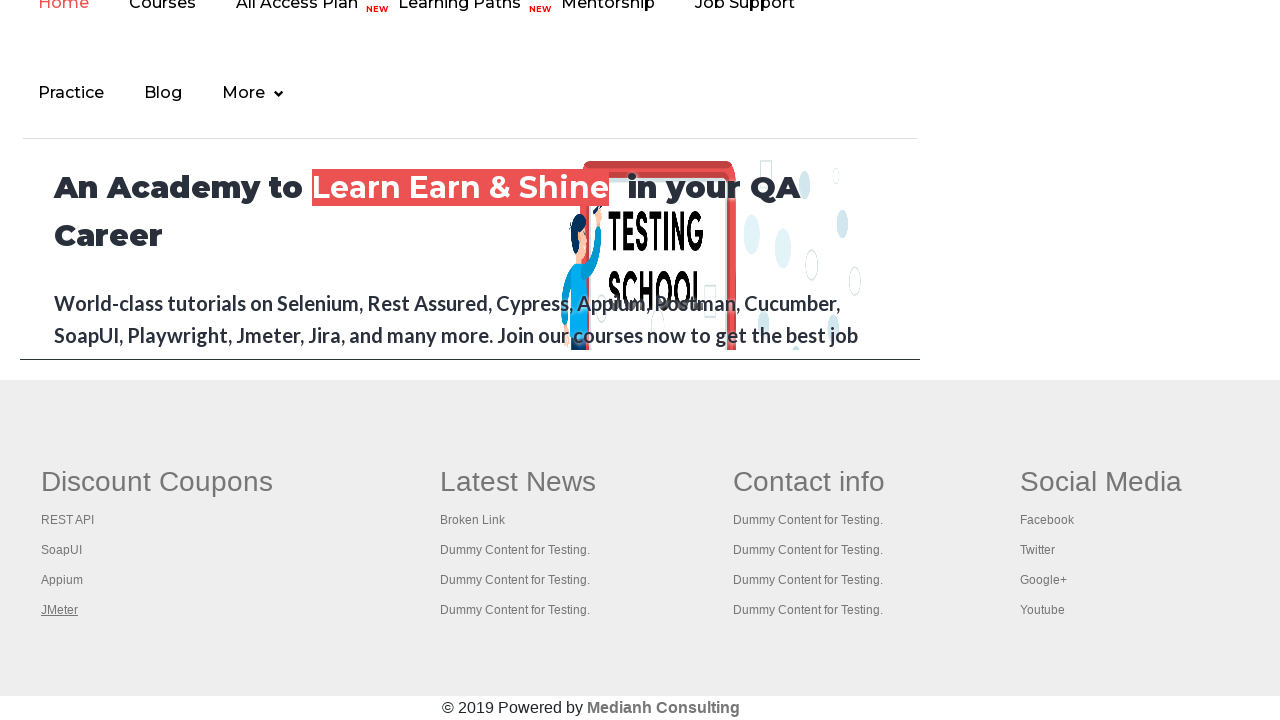

Switched to page 4 and brought it to front
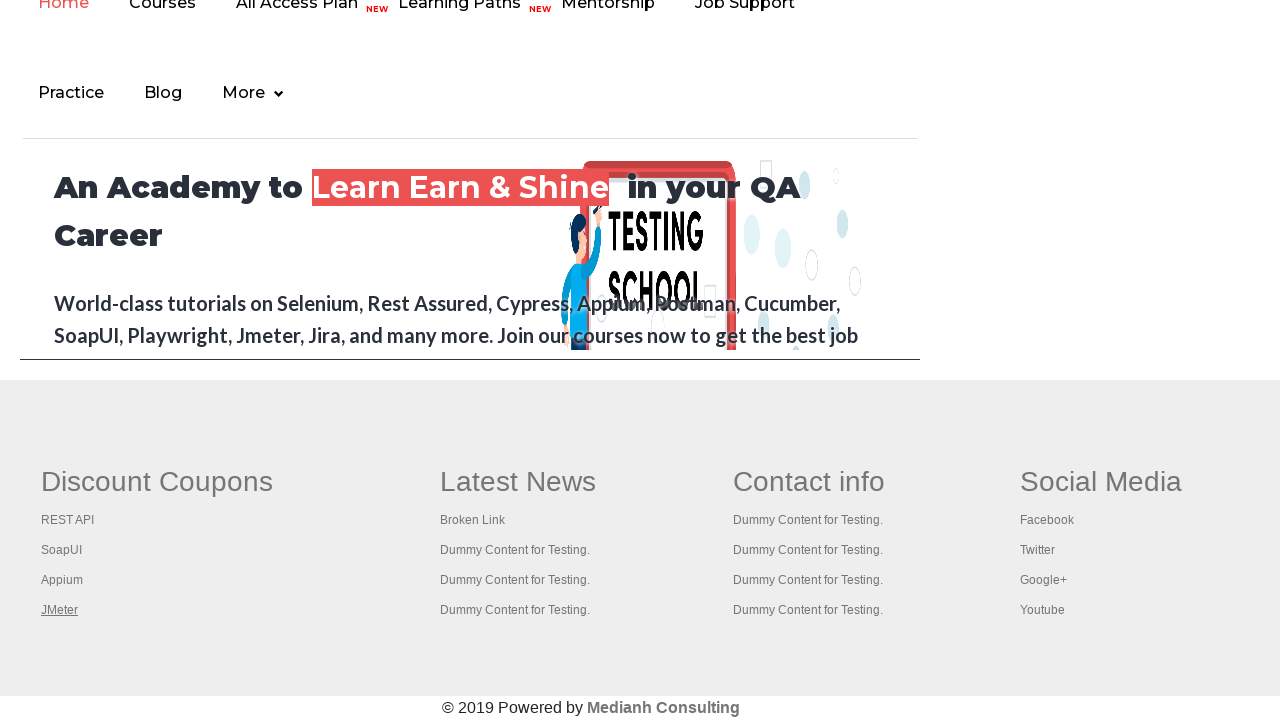

Page 4 title: Apache JMeter - Apache JMeter™
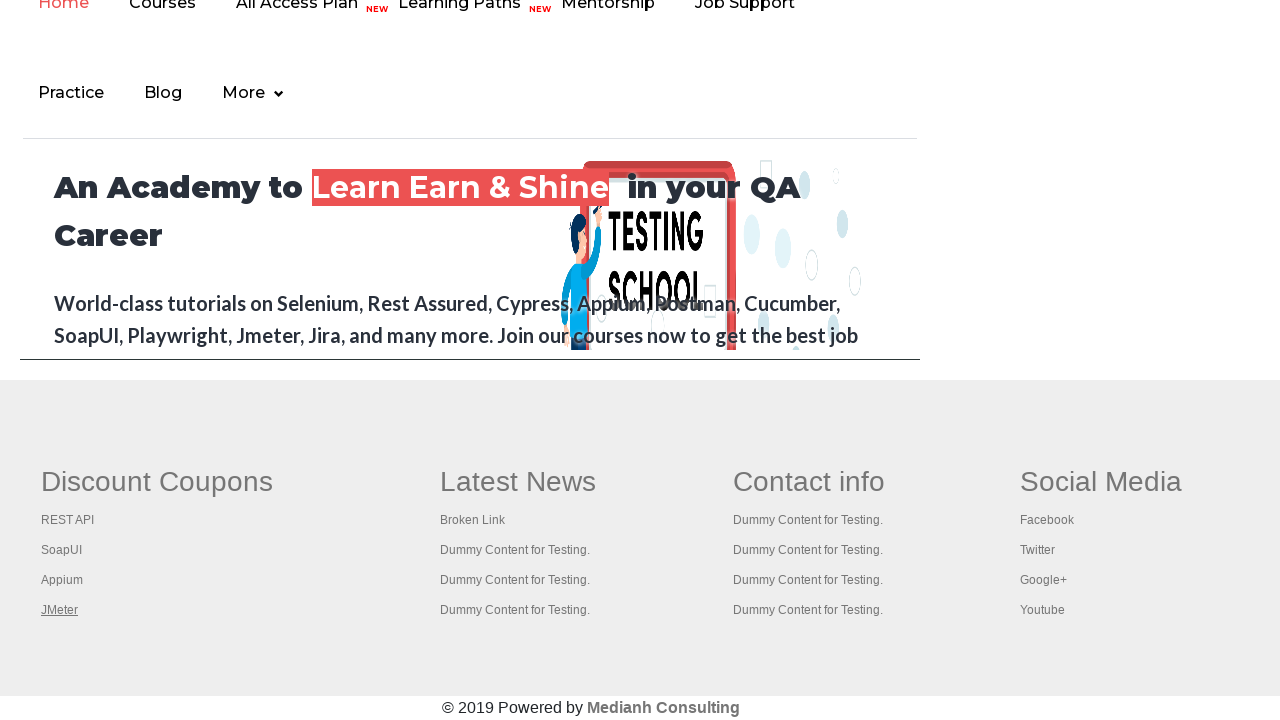

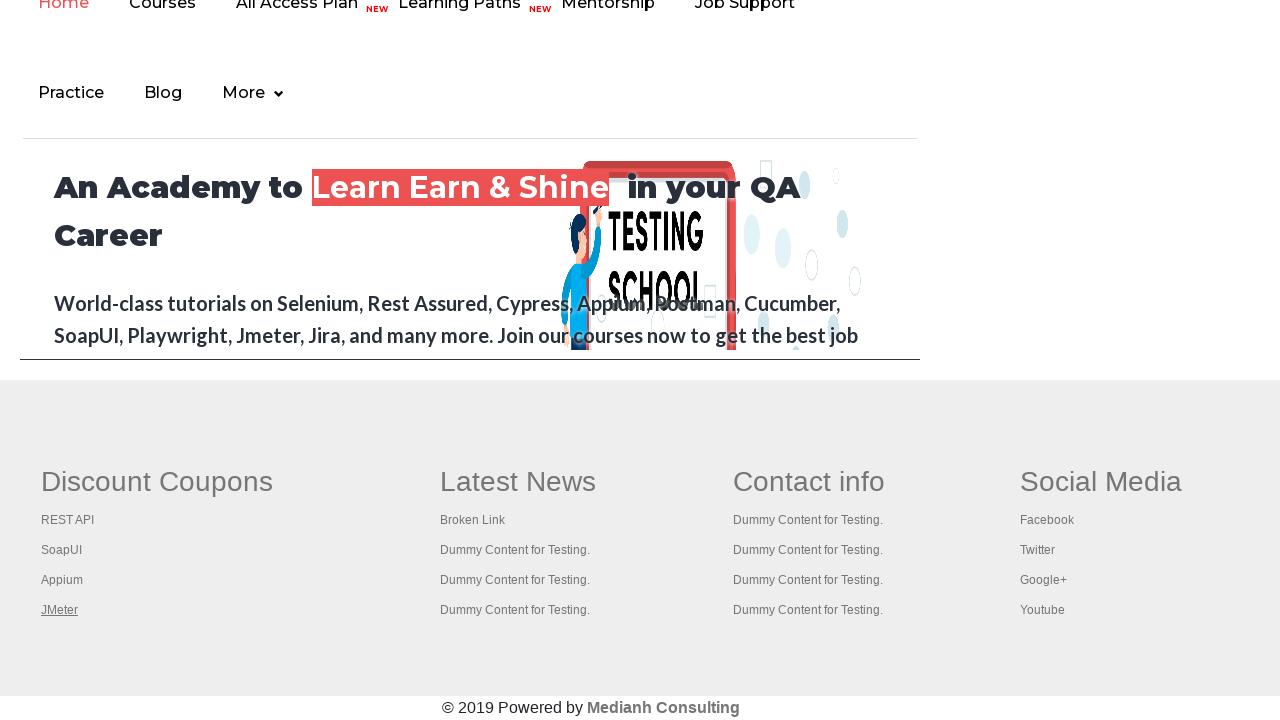